Tests checkbox functionality on the-internet.herokuapp.com by navigating to the checkboxes page, clicking checkbox1 to select it, and clicking checkbox2 to deselect it, verifying the expected states.

Starting URL: http://the-internet.herokuapp.com/

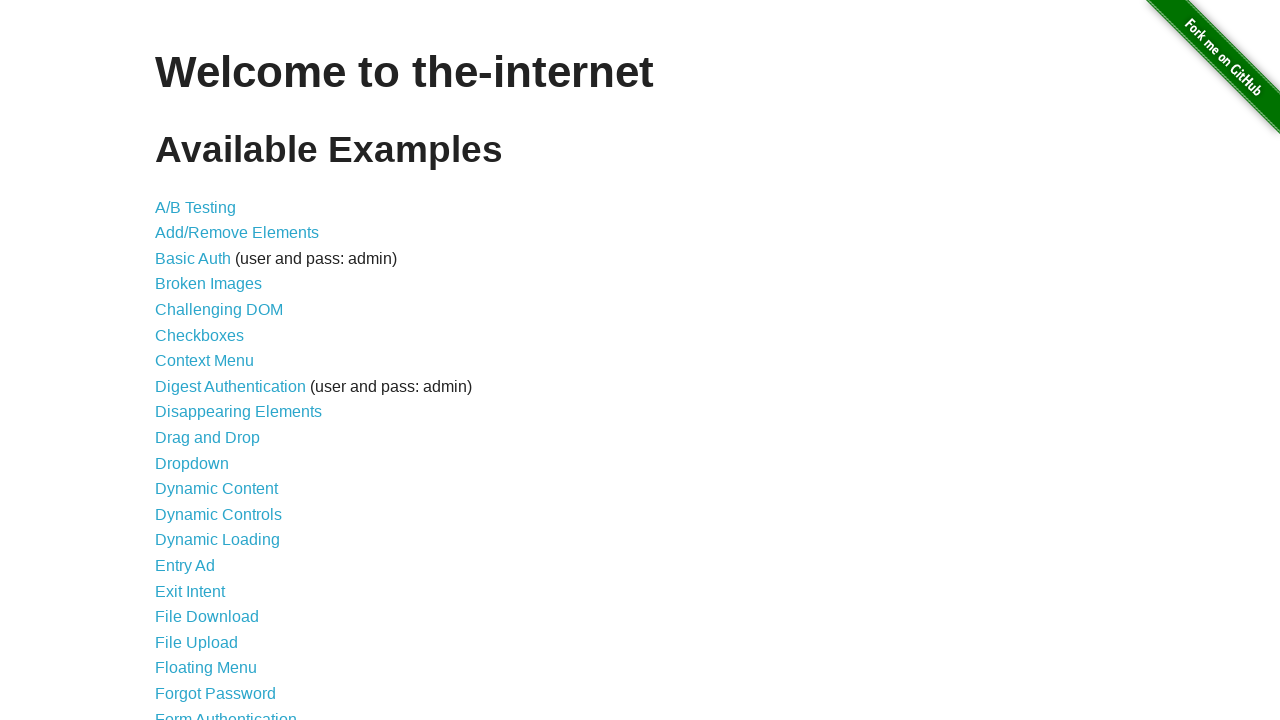

Clicked Checkboxes link to navigate to checkboxes page at (200, 335) on a[href='/checkboxes']
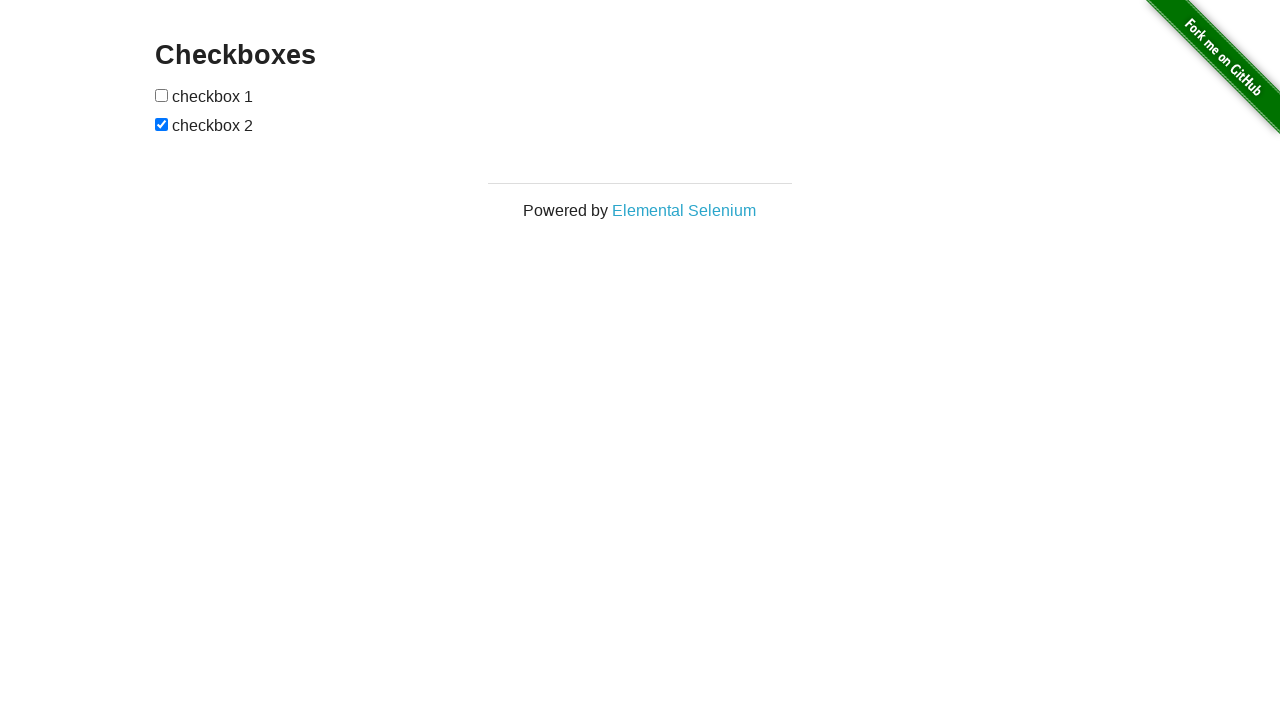

Verified navigation to checkboxes page
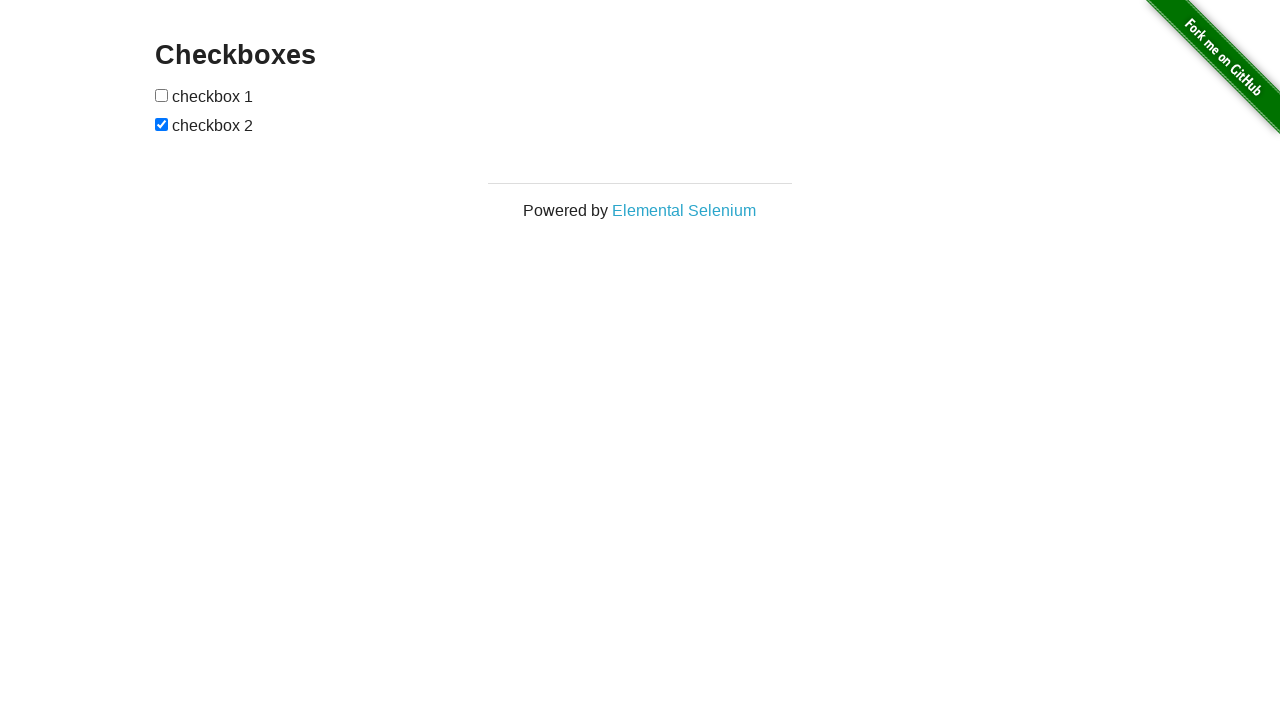

Clicked checkbox1 (first checkbox) to select it at (162, 95) on input[type='checkbox'] >> nth=0
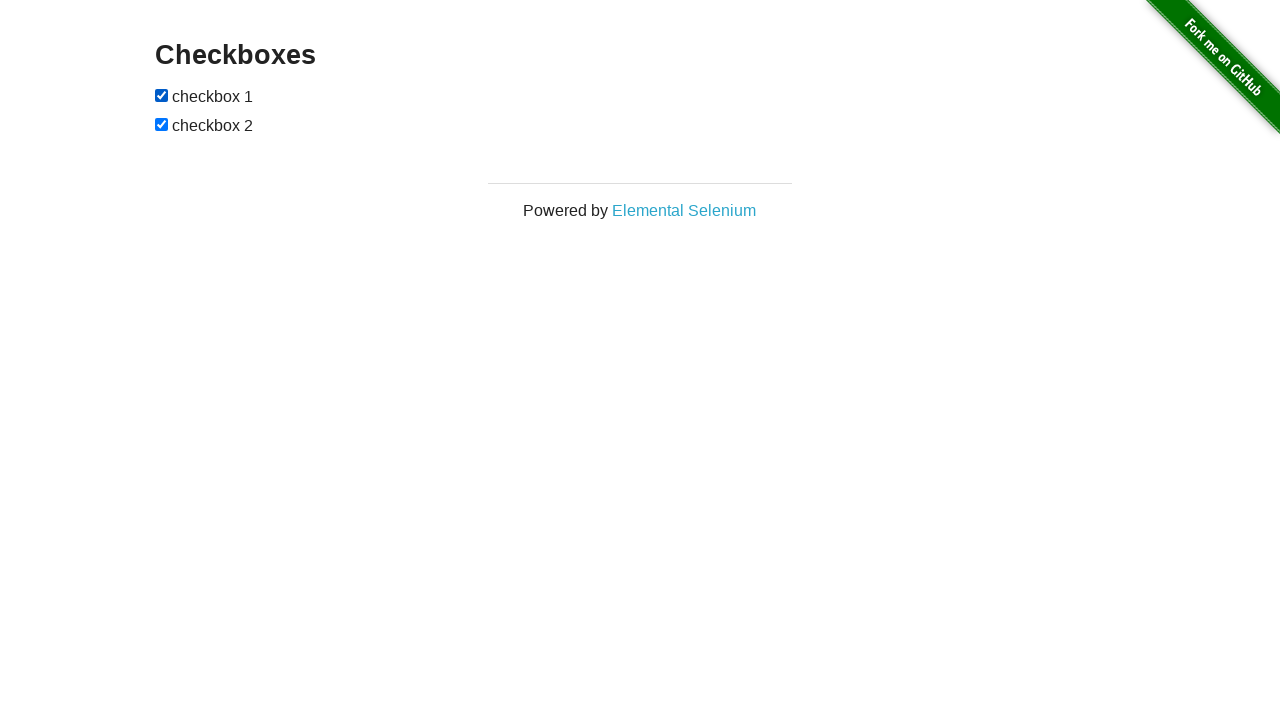

Verified checkbox1 is now selected
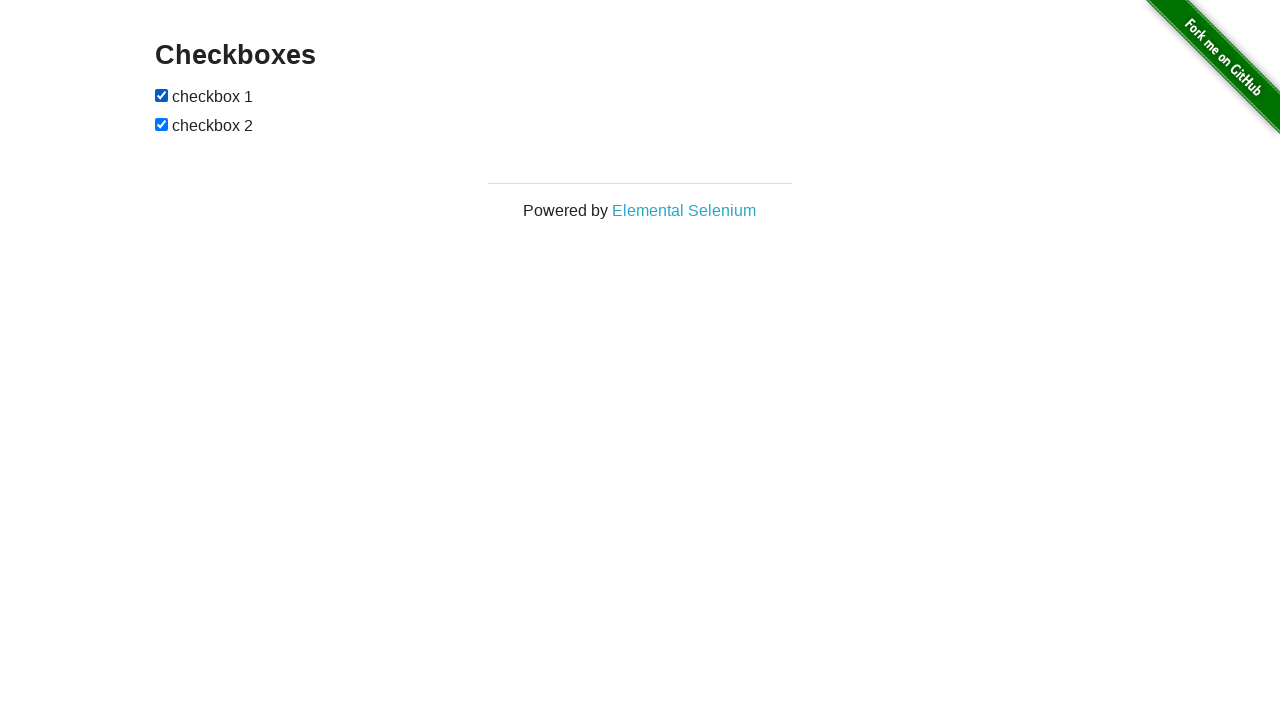

Clicked checkbox2 (second checkbox) to deselect it at (162, 124) on input[type='checkbox'] >> nth=1
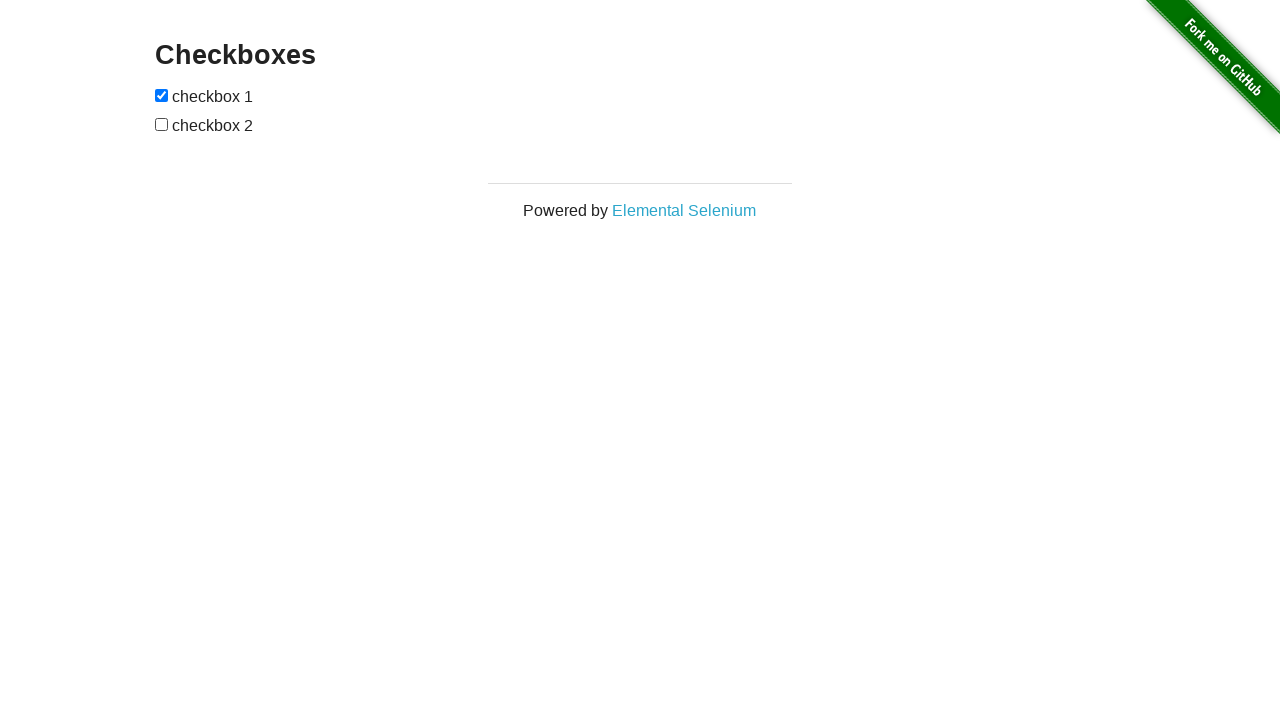

Verified checkbox2 is now deselected
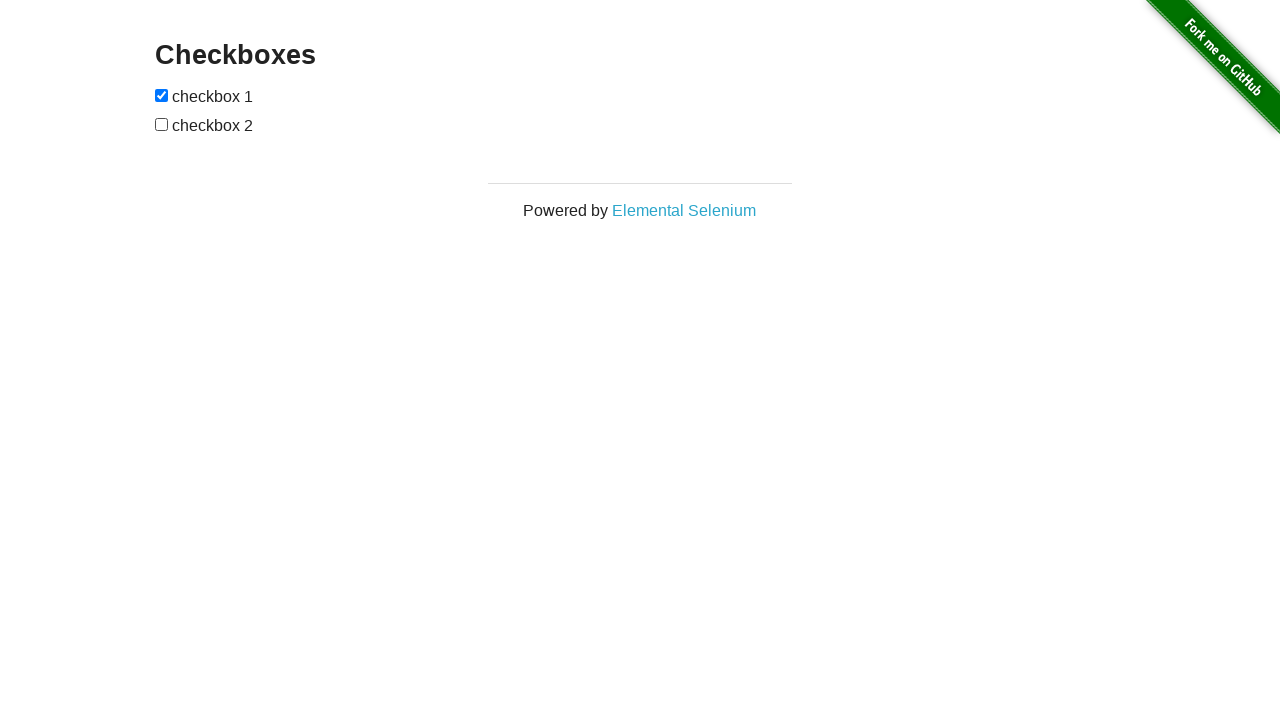

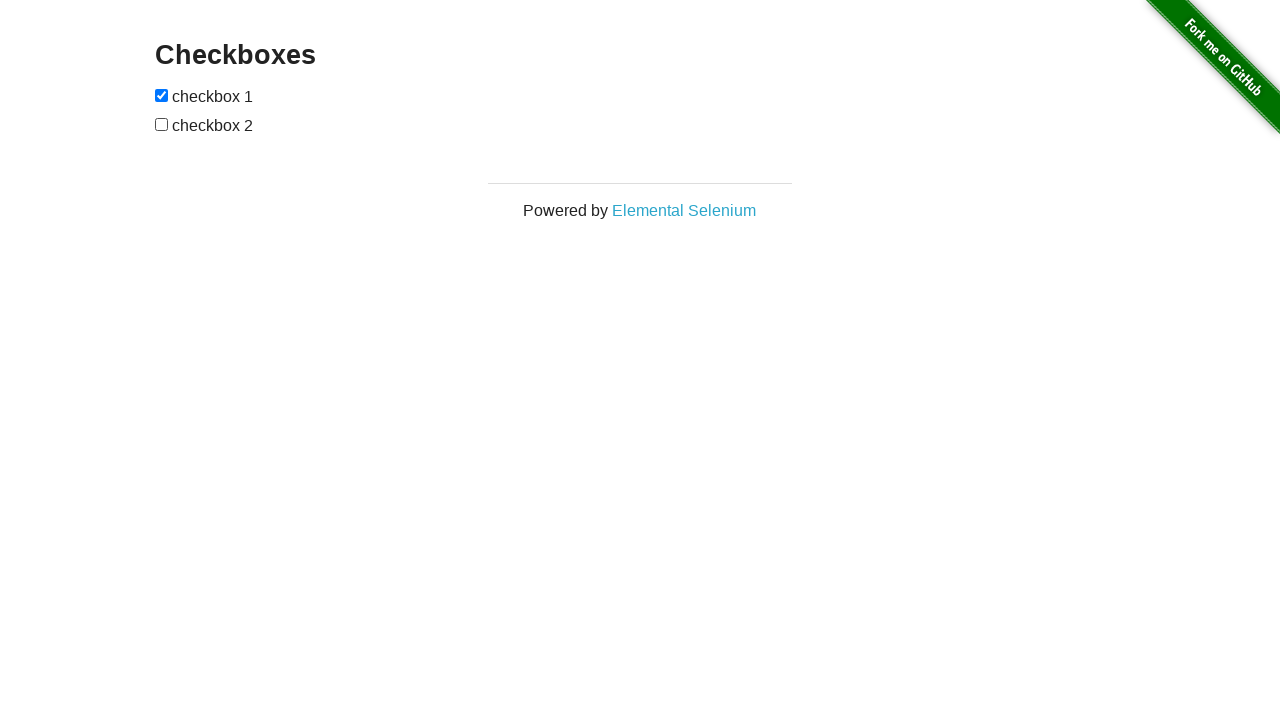